Tests the search functionality on python.org by entering a search query "functions" in the search box and clicking the search button.

Starting URL: https://www.python.org

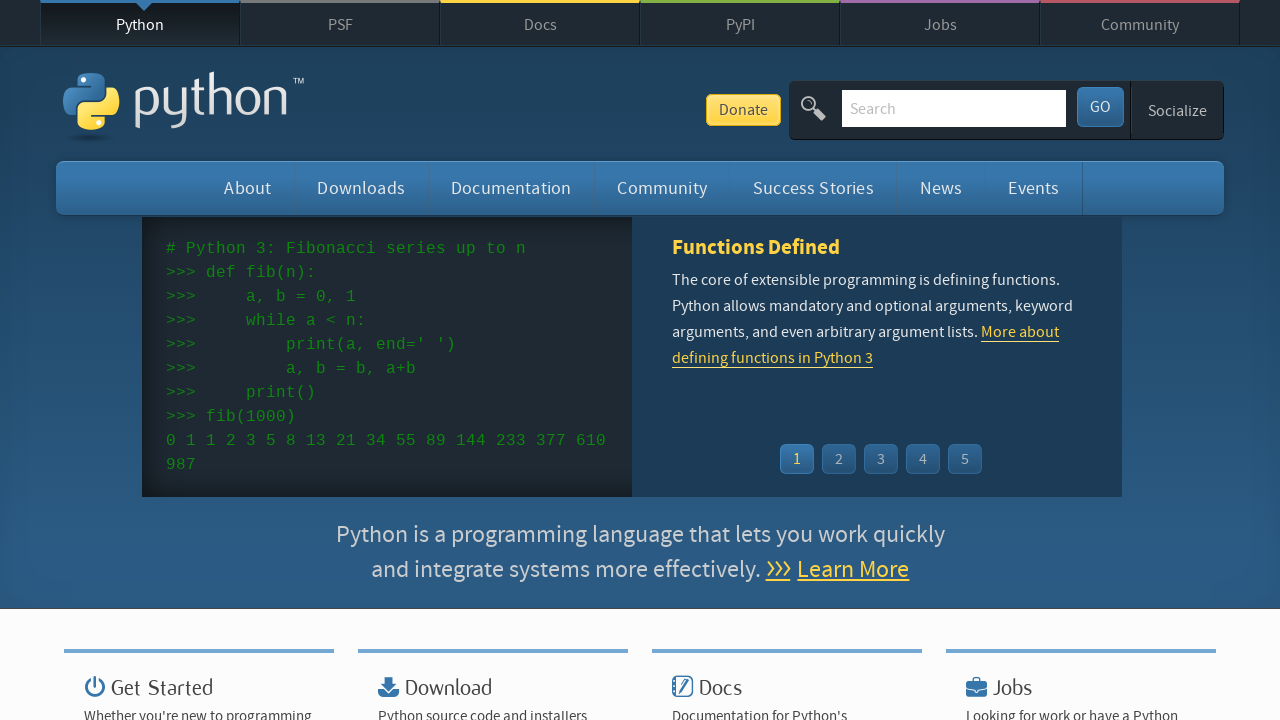

Filled search box with 'functions' on input[name='q']
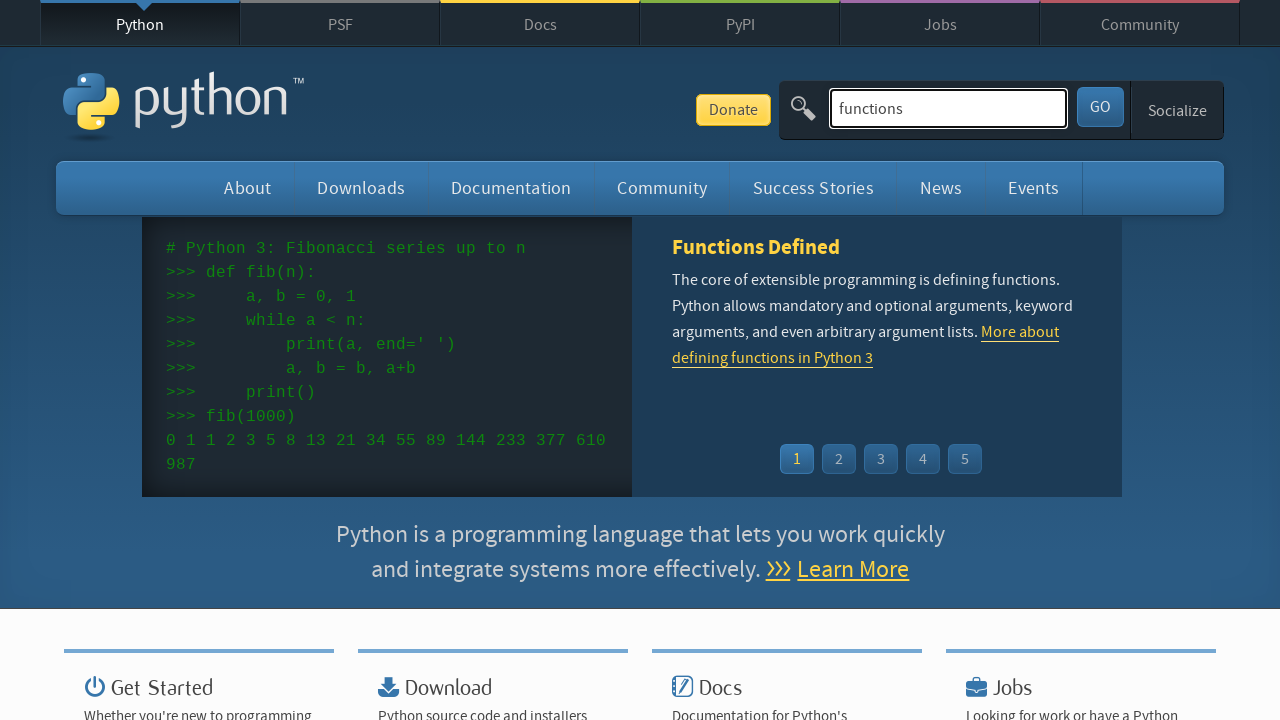

Clicked search button at (1100, 107) on button
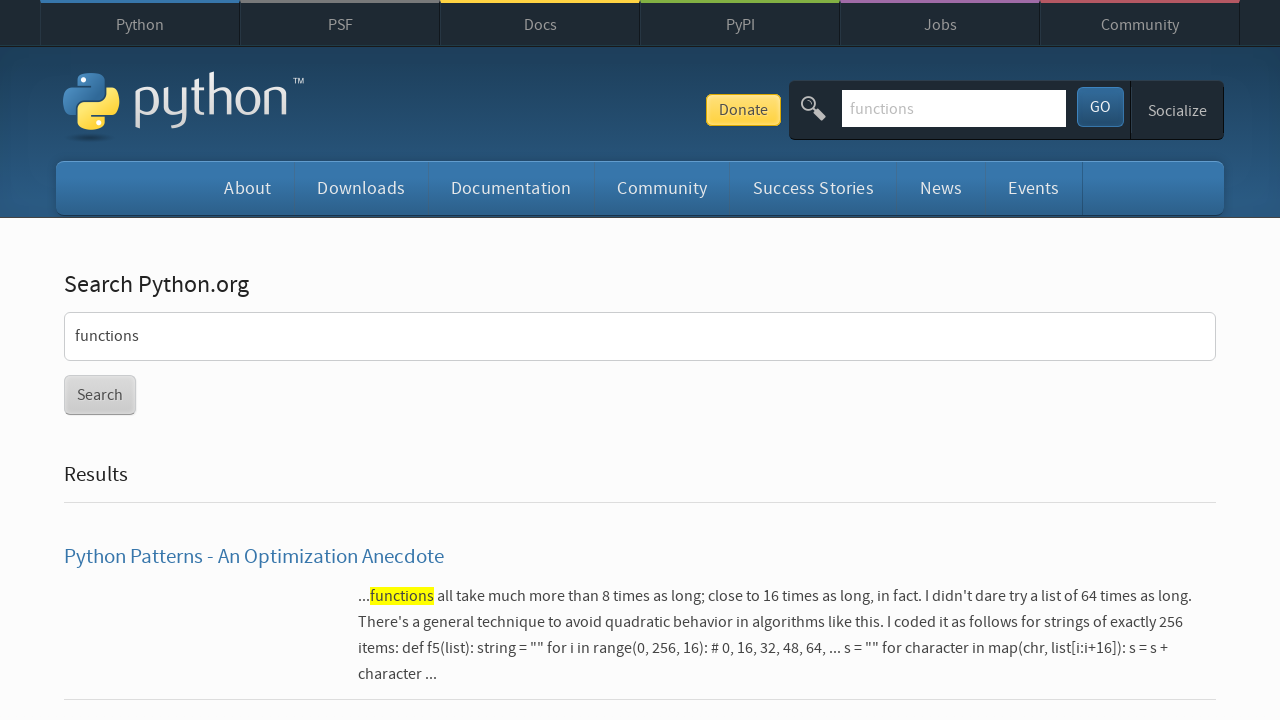

Search results loaded
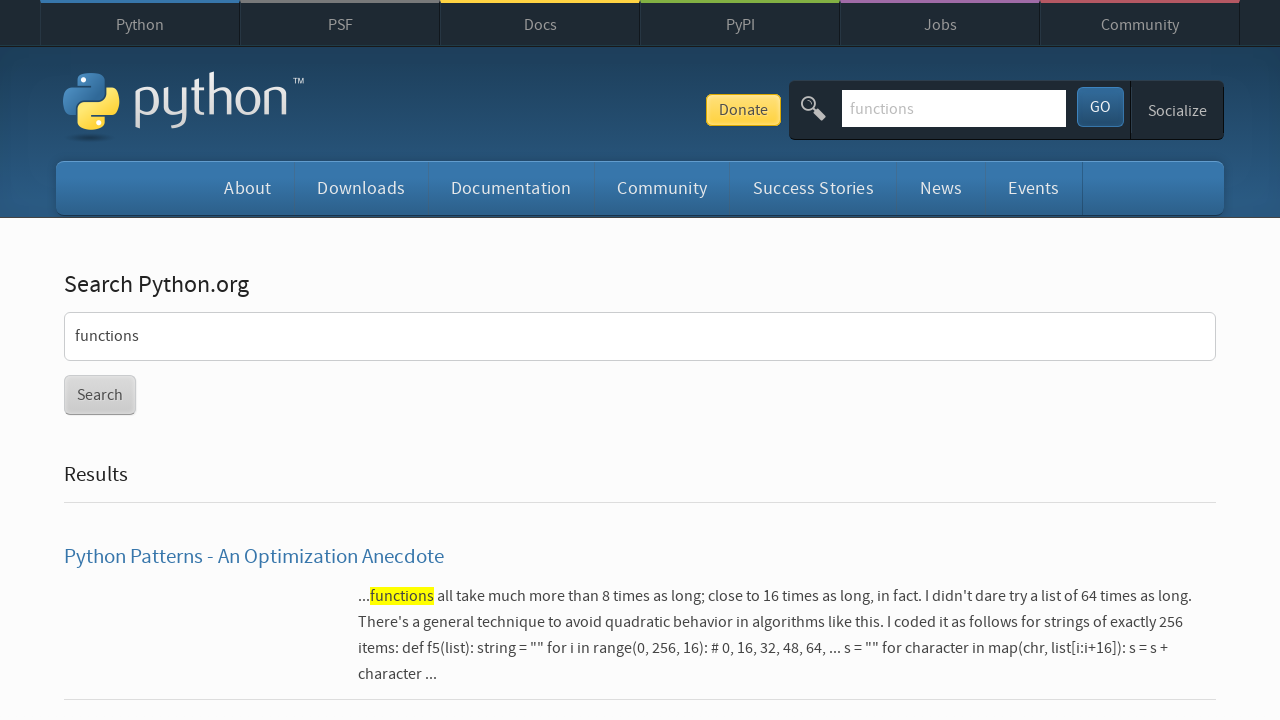

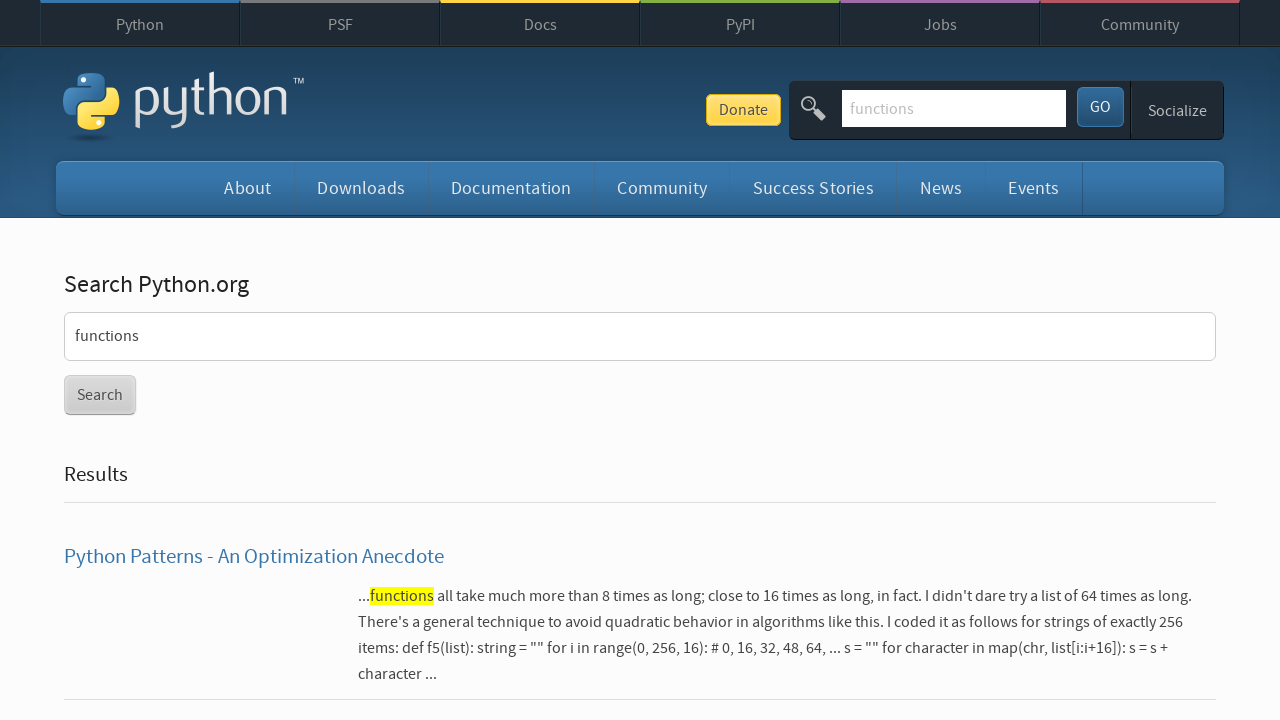